Maximizes window, then sets it to half size (simulating centering the window)

Starting URL: http://www.compendiumdev.co.uk/selenium/bounce.html

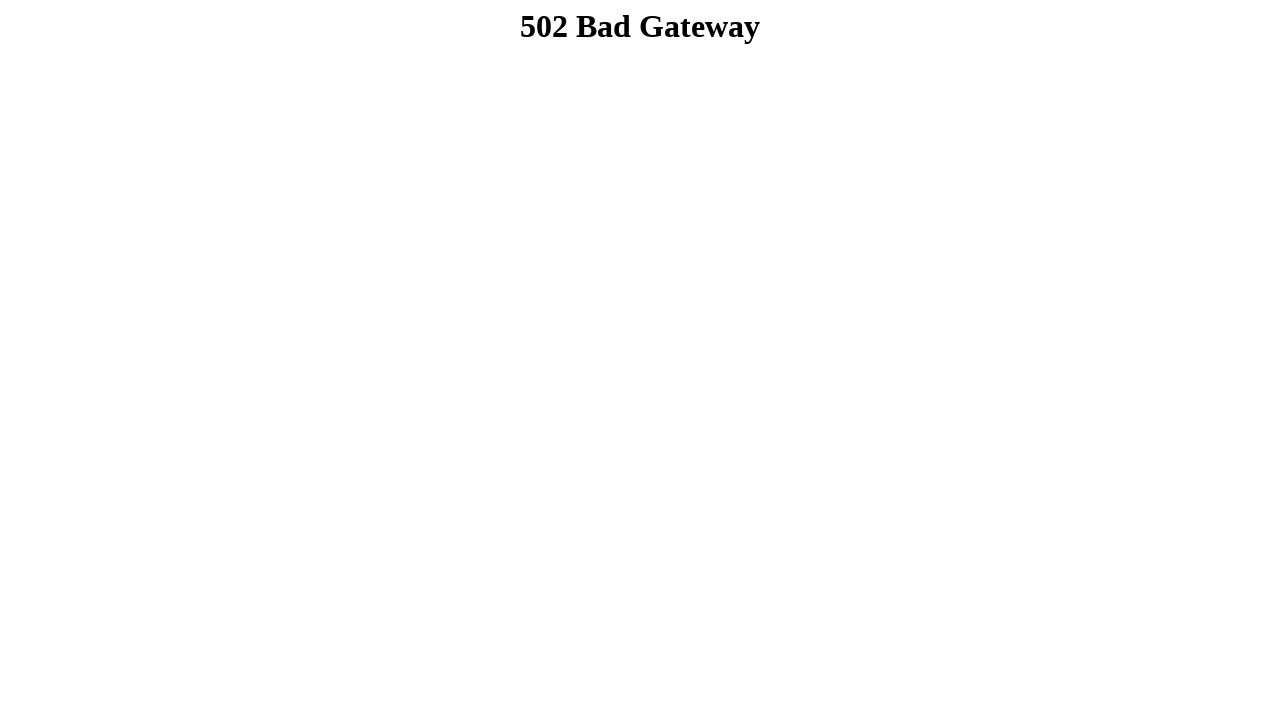

Navigated to bounce.html test page
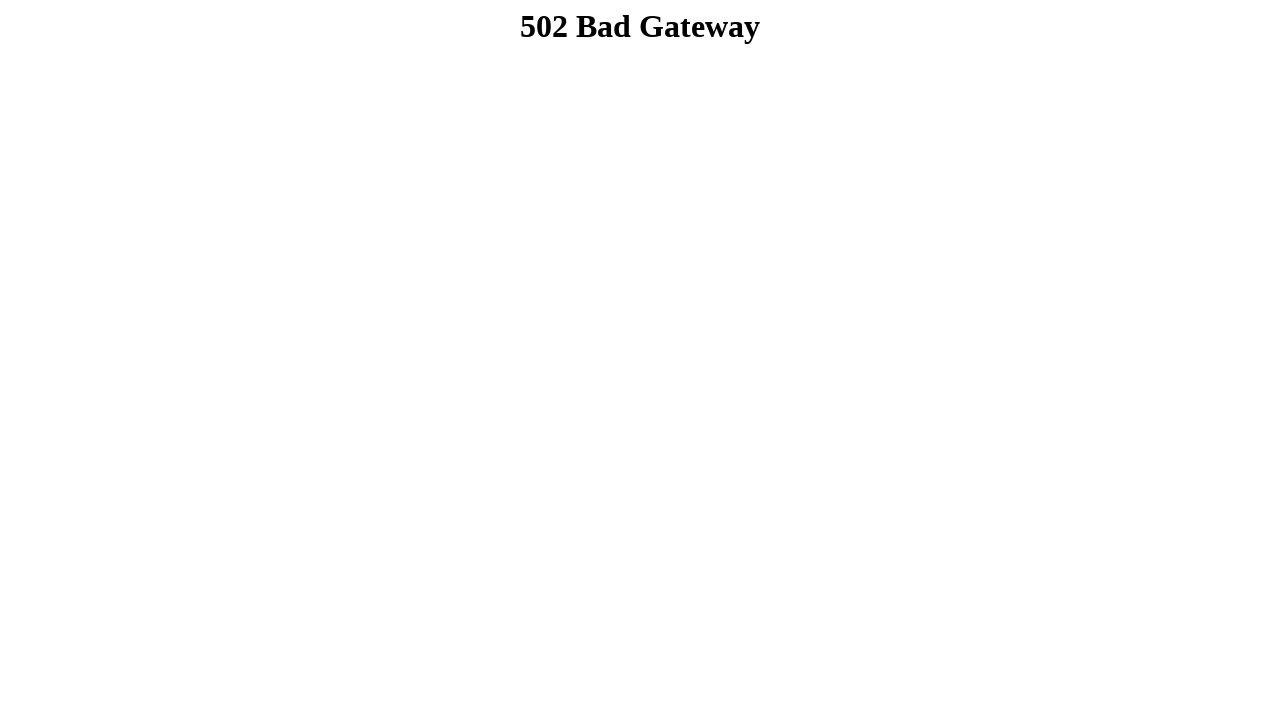

Maximized window to full screen size (1920x1080)
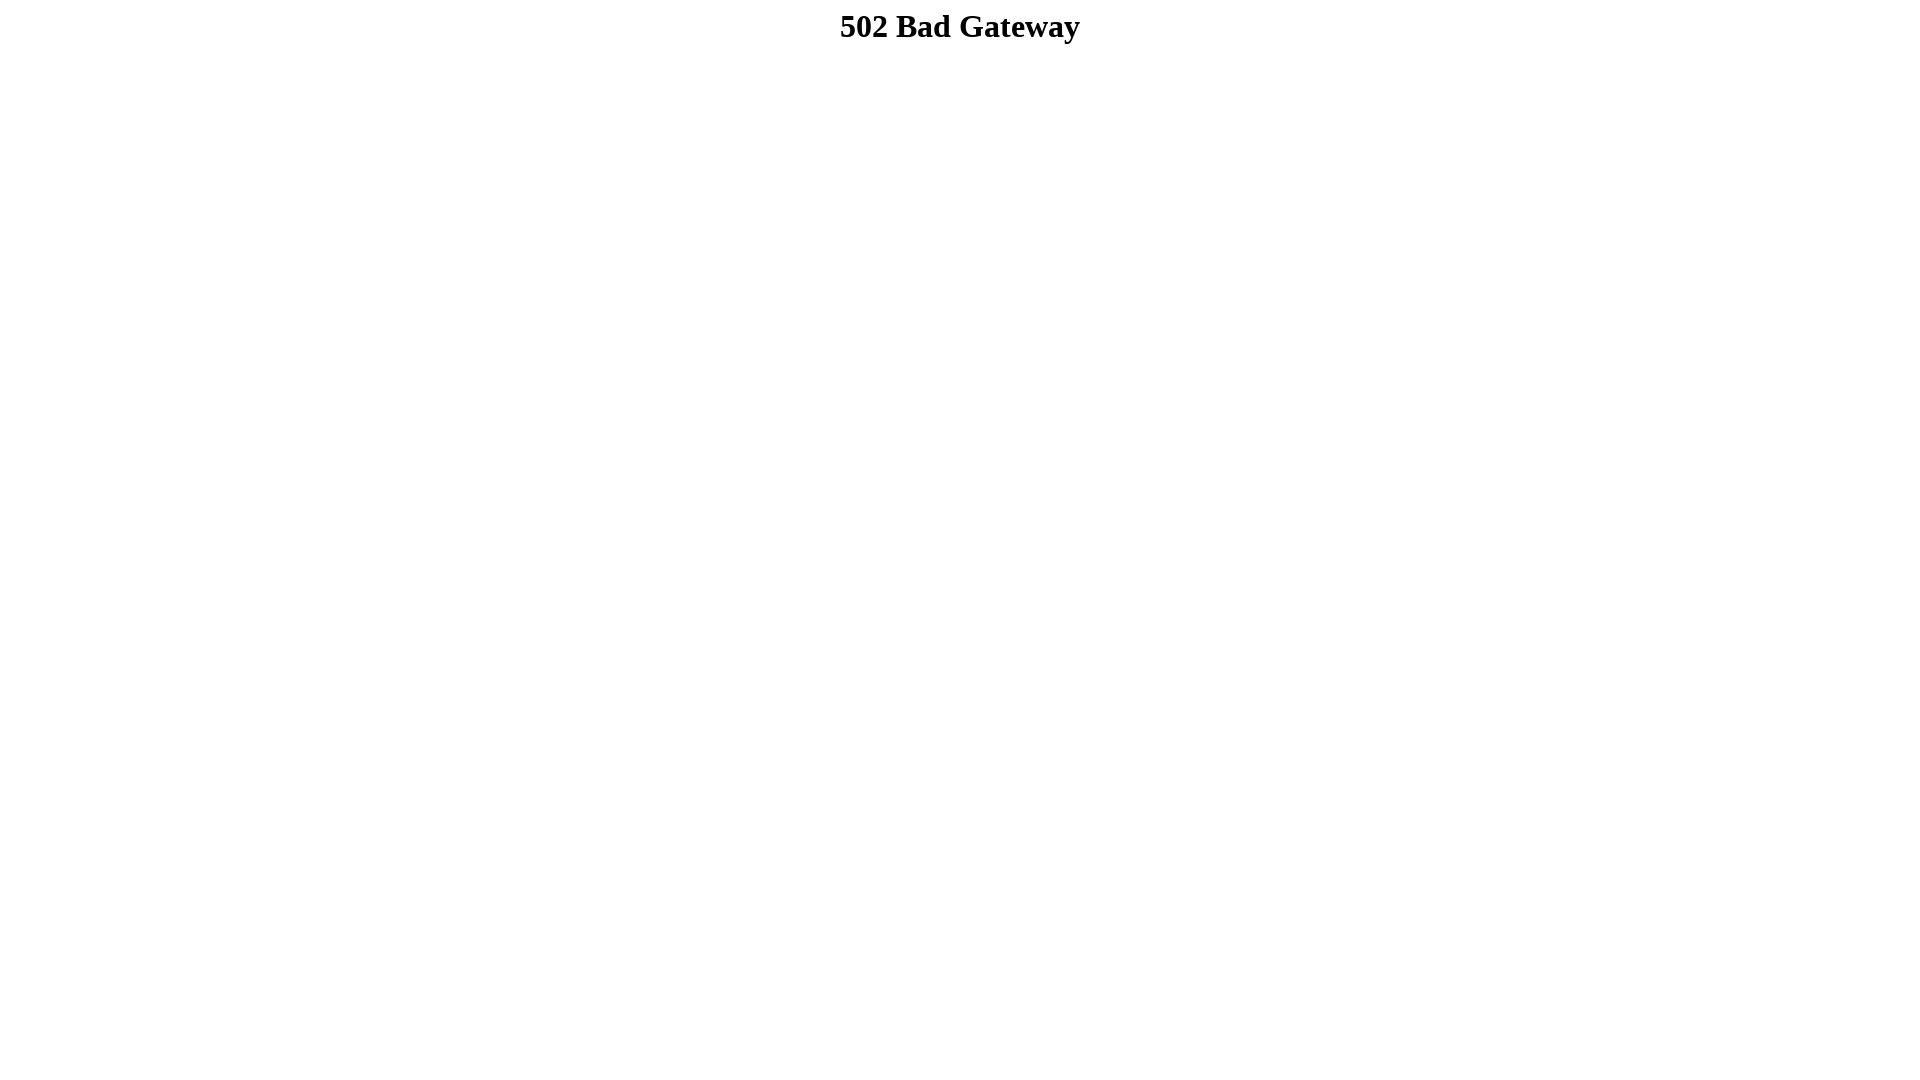

Set window to half size (960x540) to simulate centering
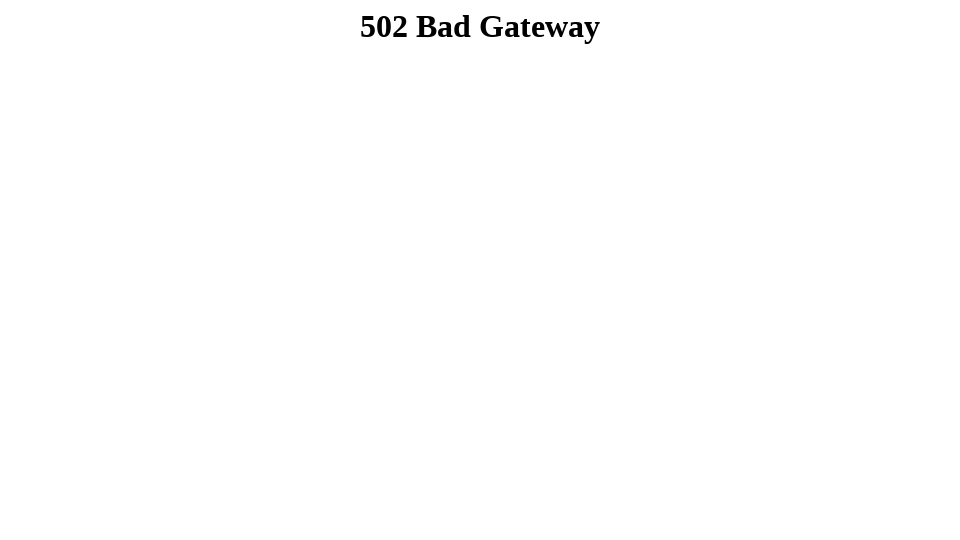

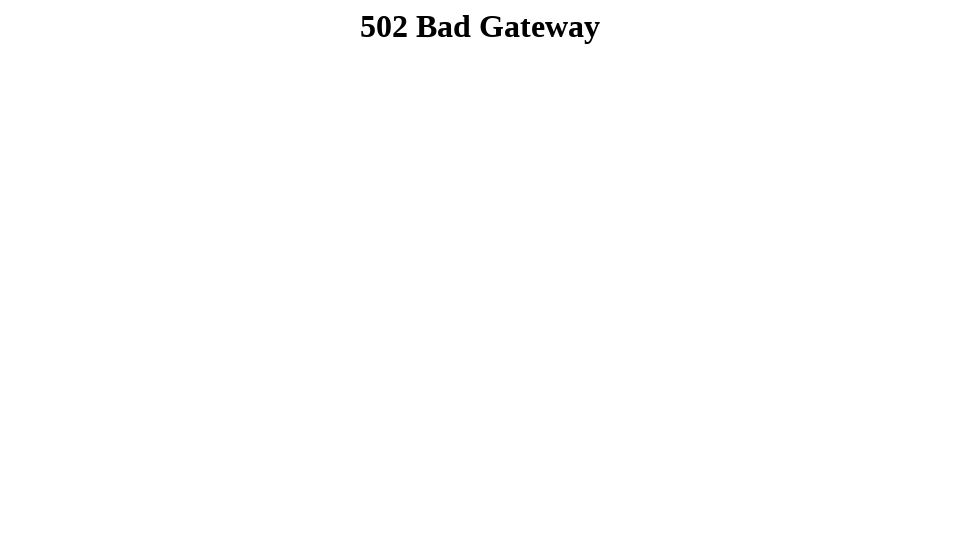